Tests an e-commerce flow by adding multiple items to cart, proceeding to checkout, and applying a promo code

Starting URL: https://rahulshettyacademy.com/seleniumPractise/#/

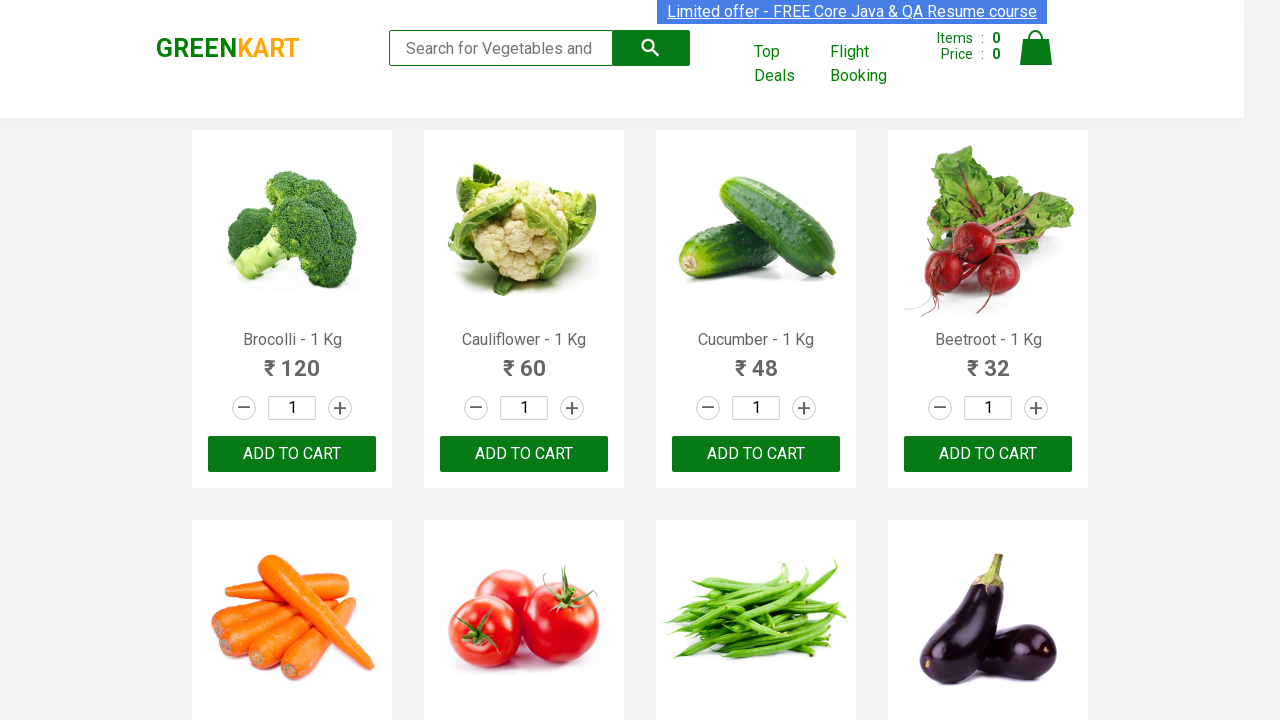

Waited for page to load (3000ms)
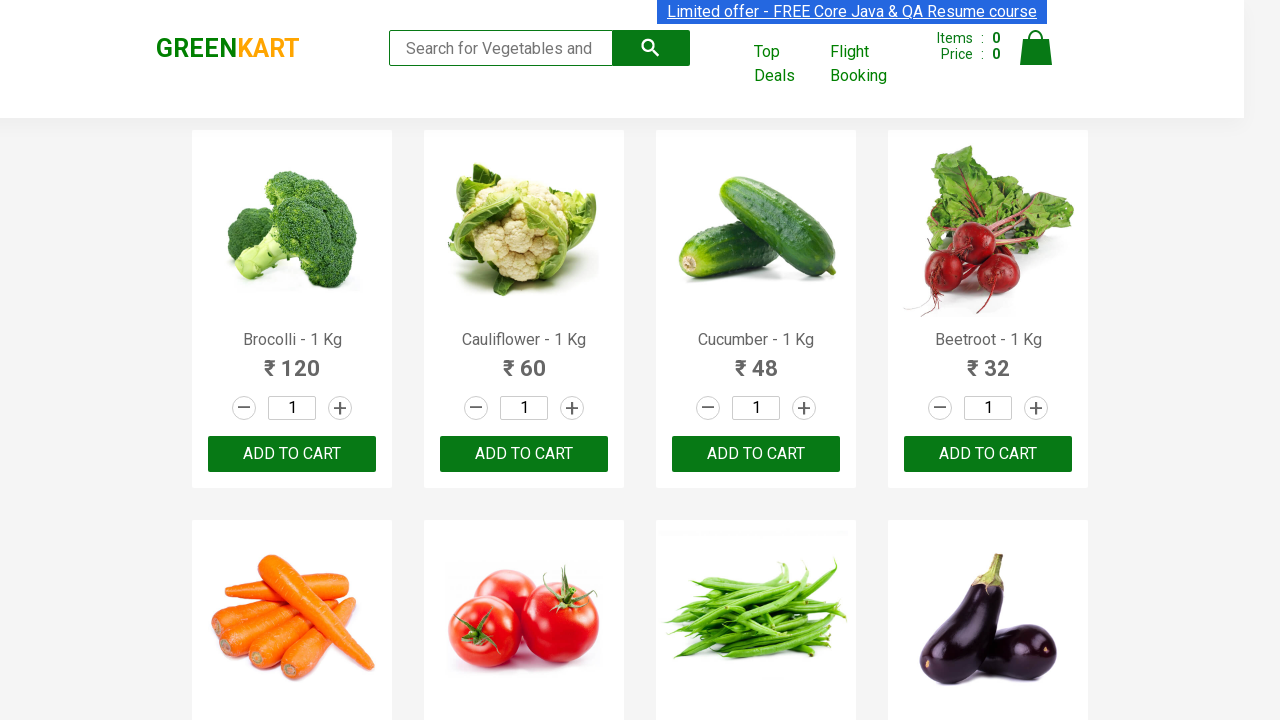

Retrieved all product elements
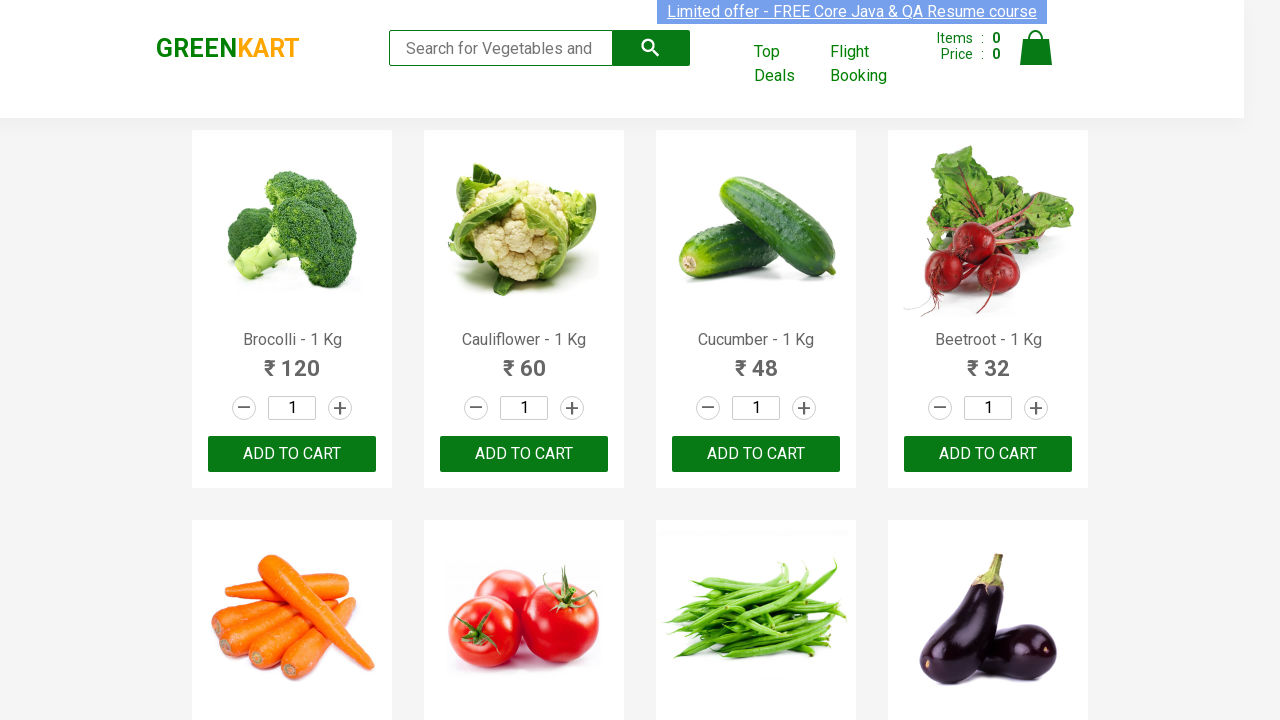

Added 'Brocolli' to cart
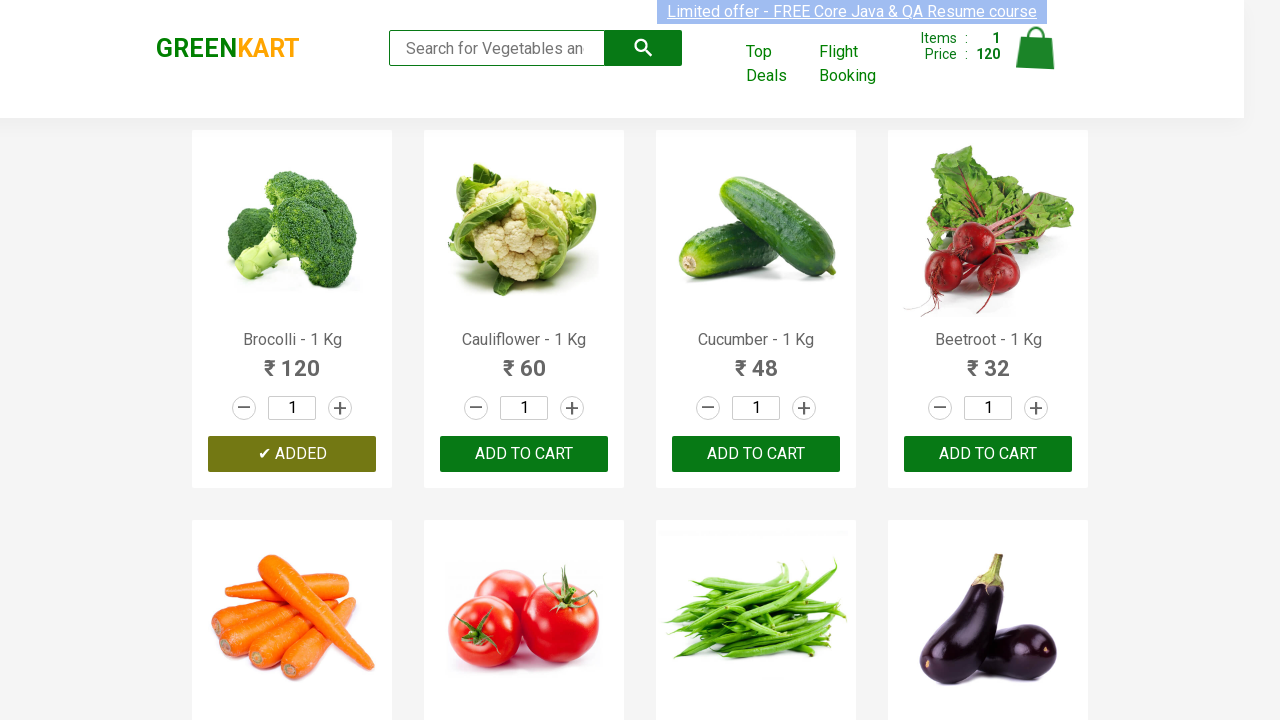

Added 'Cucumber' to cart
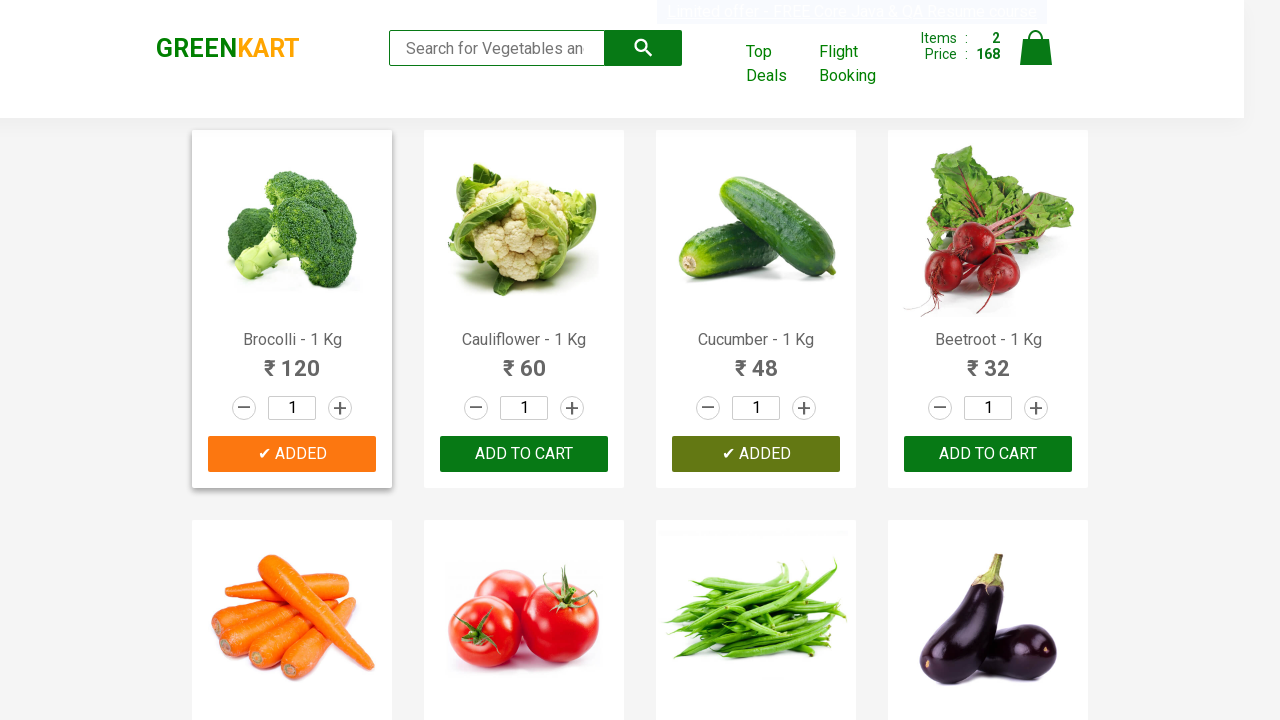

Added 'Beetroot' to cart
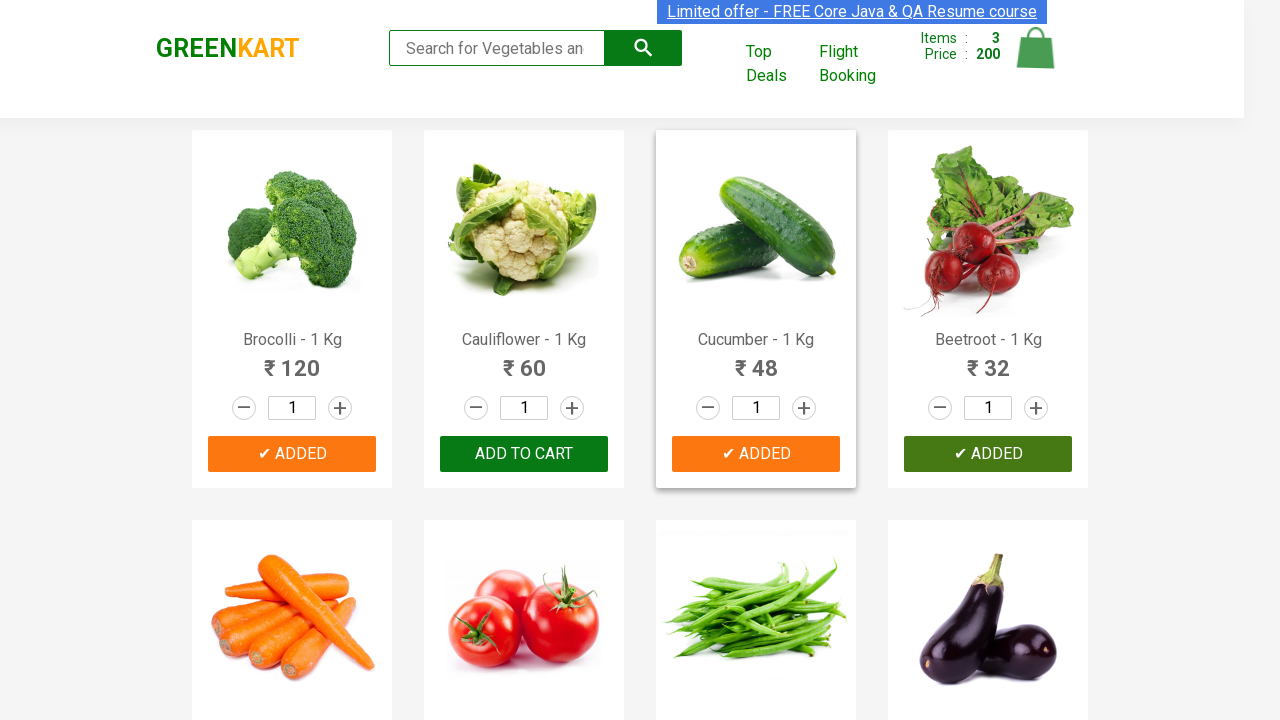

Added 'Carrot' to cart
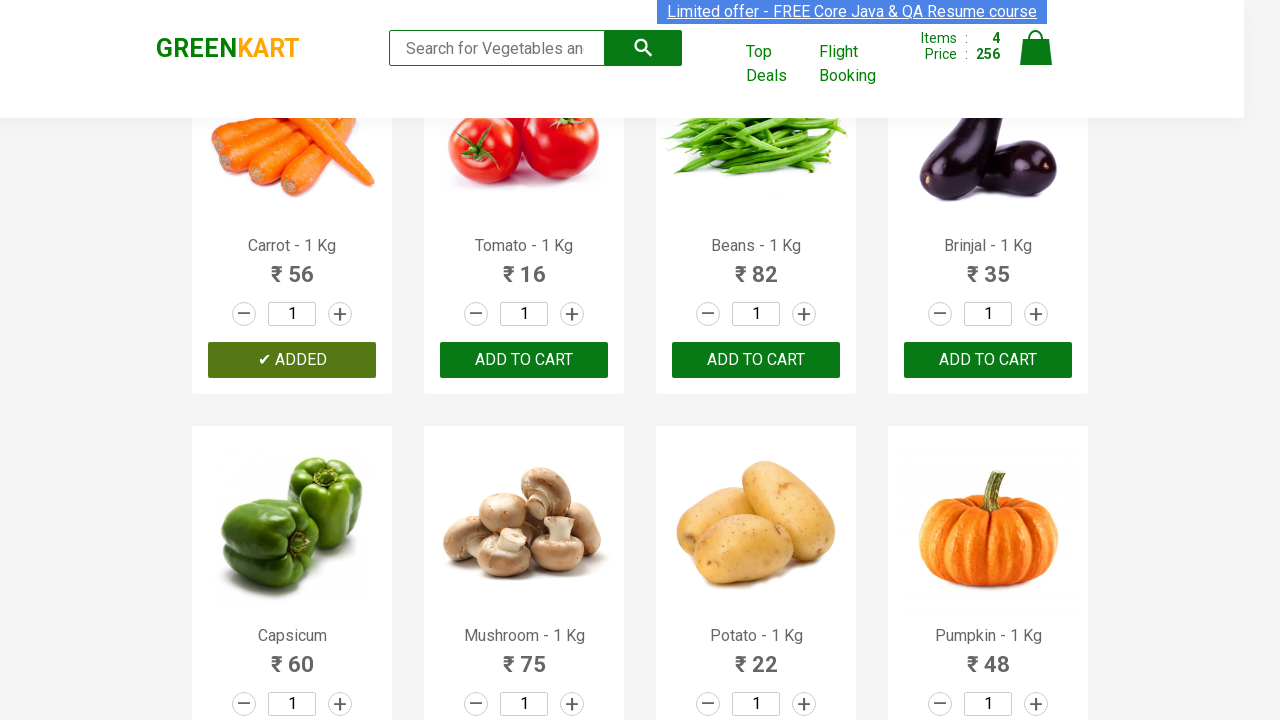

Clicked on cart icon at (1036, 48) on img[alt='Cart']
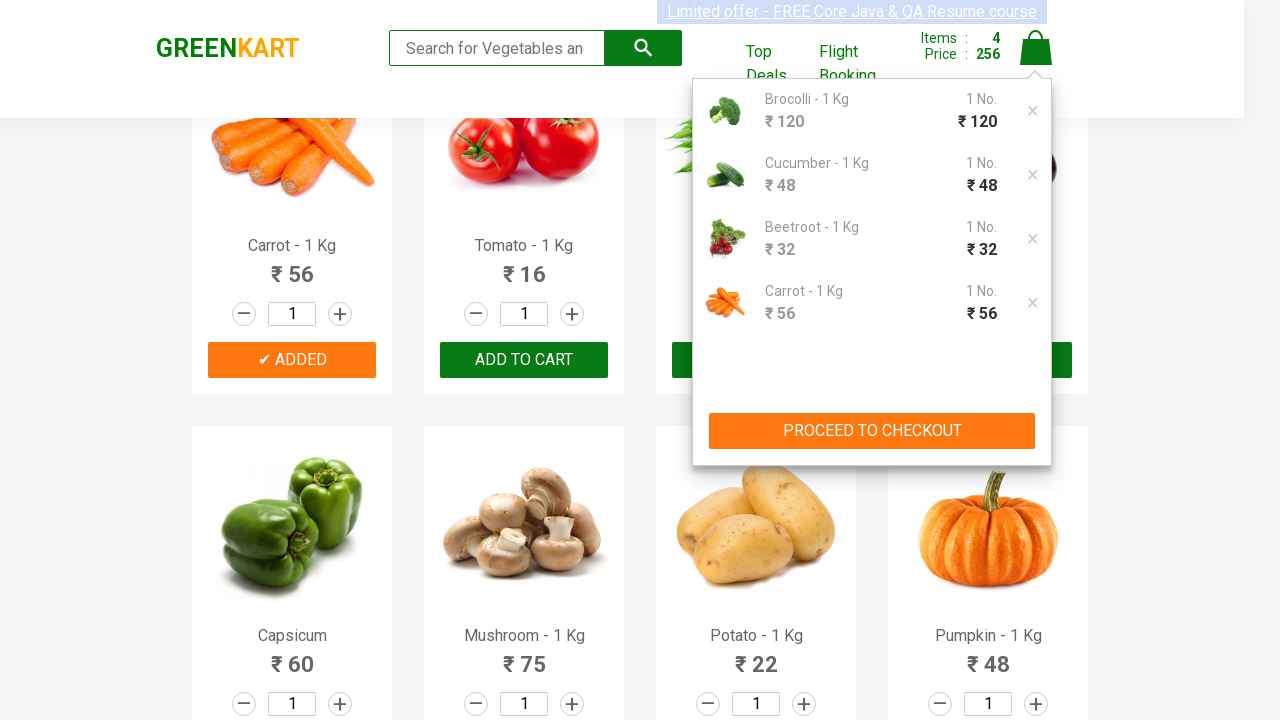

Clicked 'PROCEED TO CHECKOUT' button at (872, 431) on xpath=//button[contains(text(),'PROCEED TO CHECKOUT')]
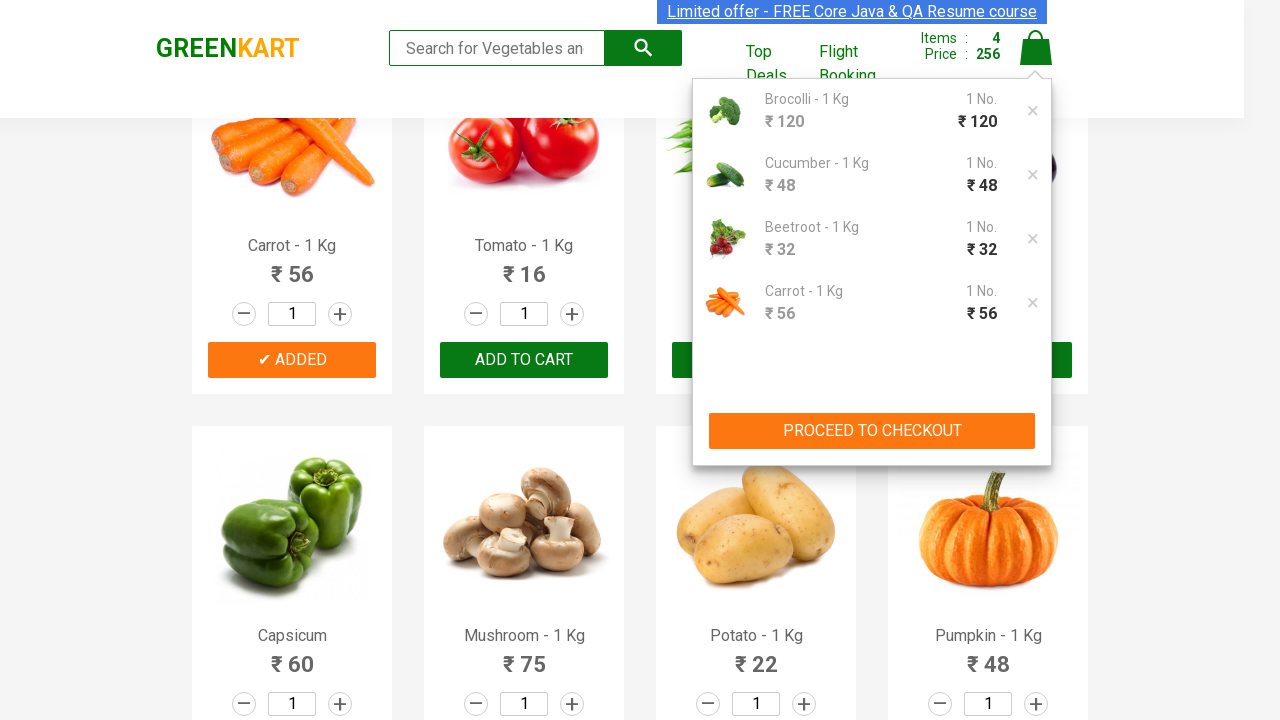

Promo code field became visible
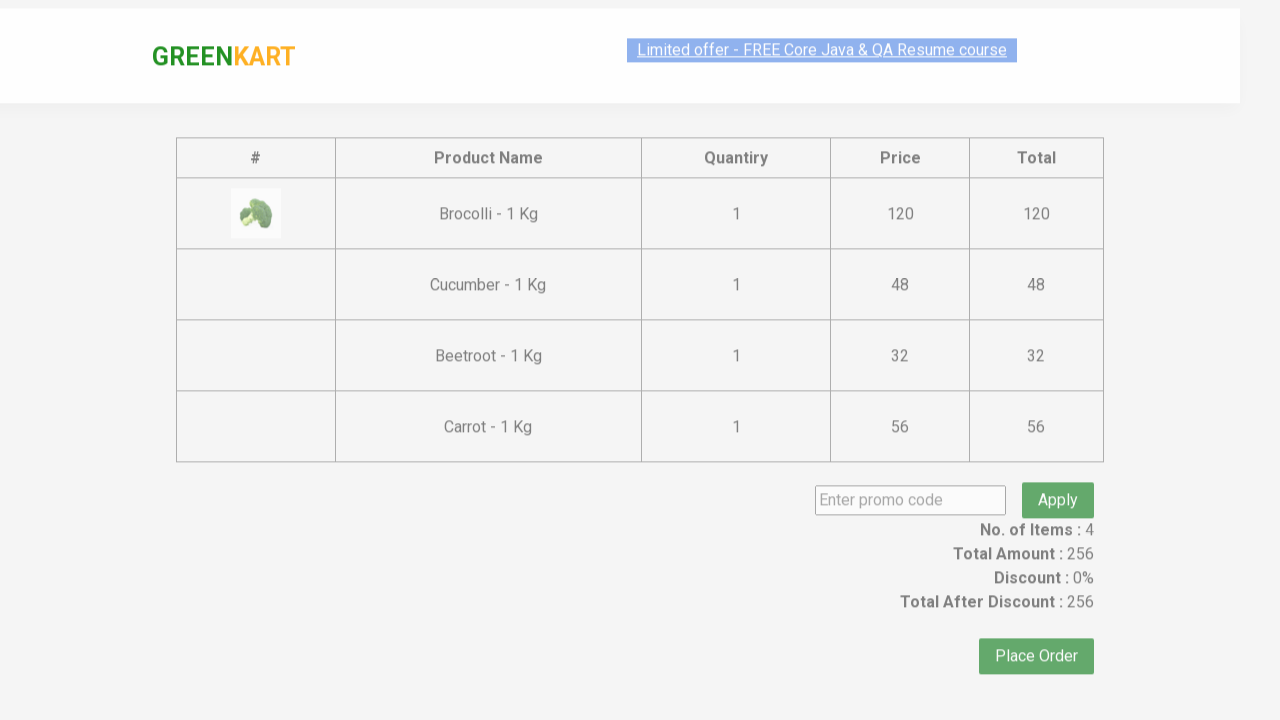

Entered promo code 'rahulshettyacademy' on .promoCode
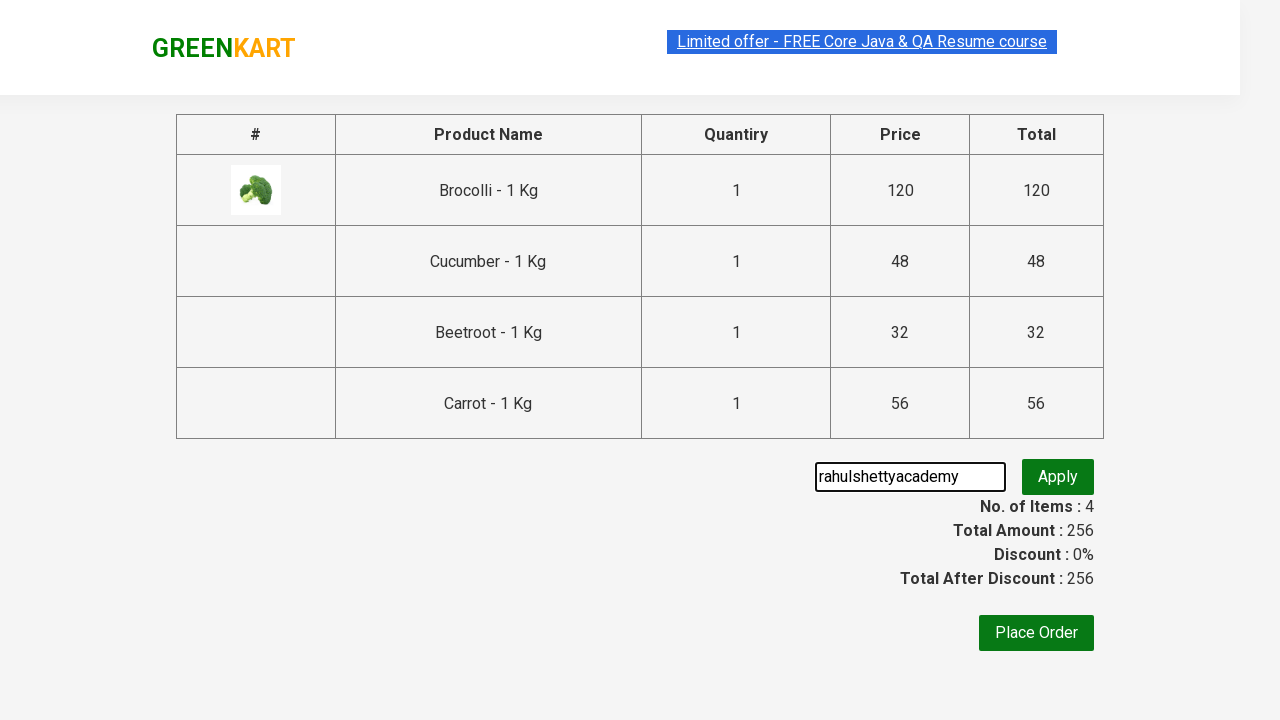

Clicked apply promo code button at (1058, 477) on .promoBtn
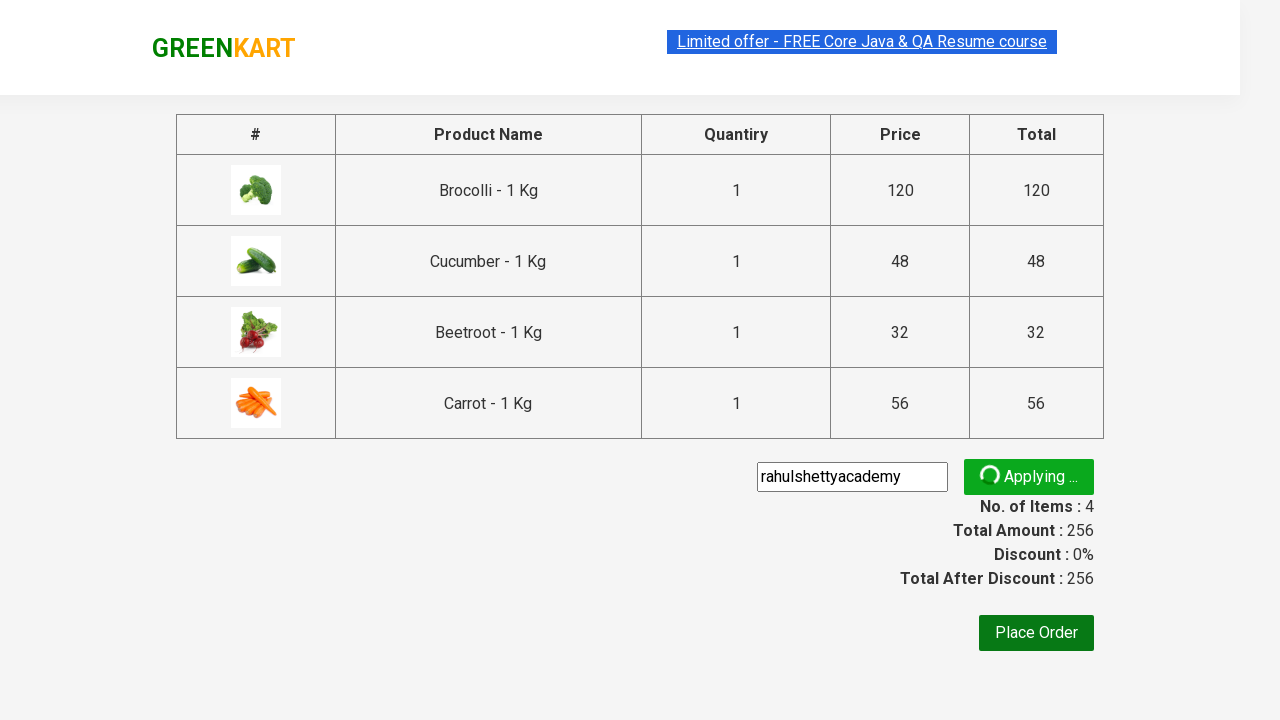

Promo code was successfully applied
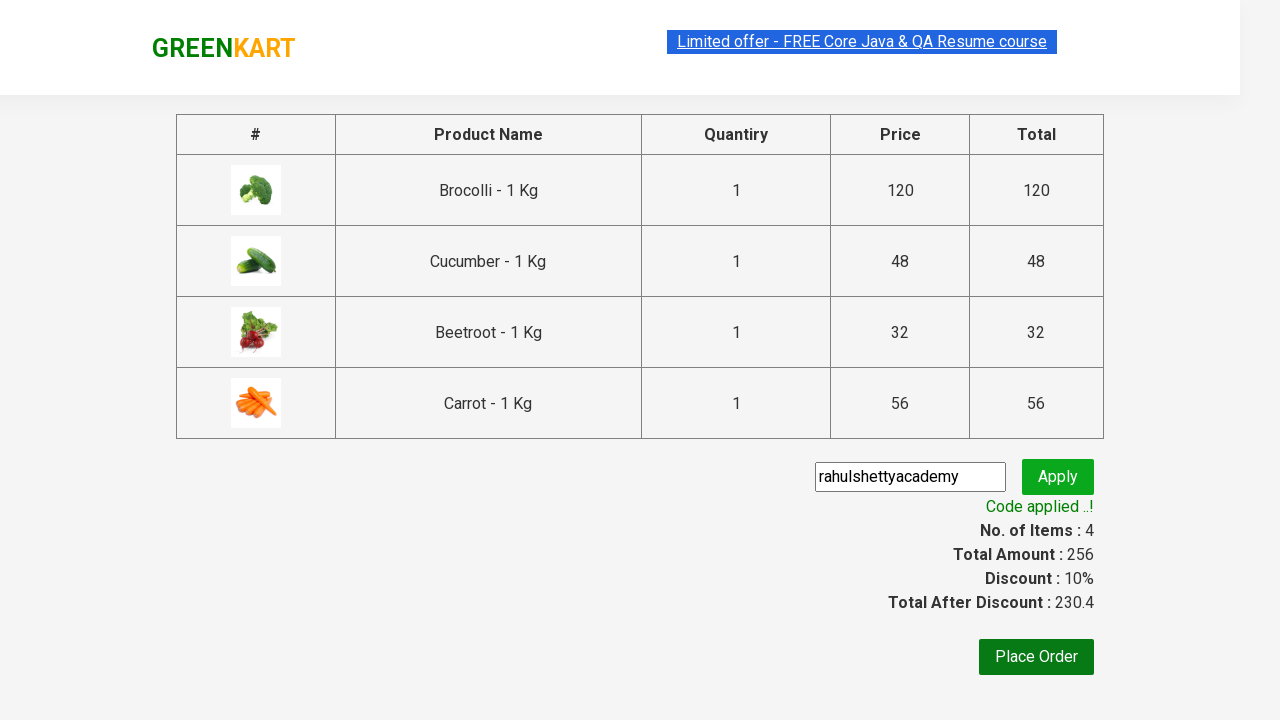

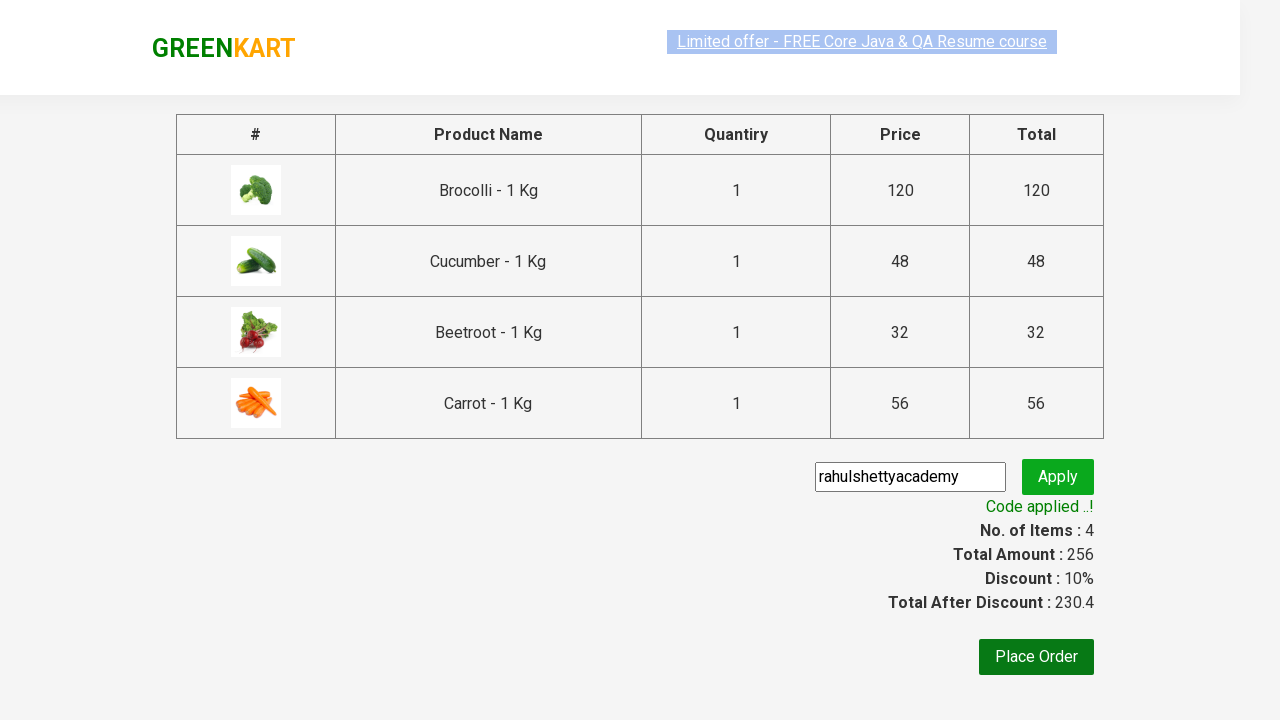